Tests auto-suggestion dropdown functionality by typing a partial search term, waiting for suggestions to appear, and selecting a specific option ("India") from the dropdown list.

Starting URL: https://rahulshettyacademy.com/dropdownsPractise/

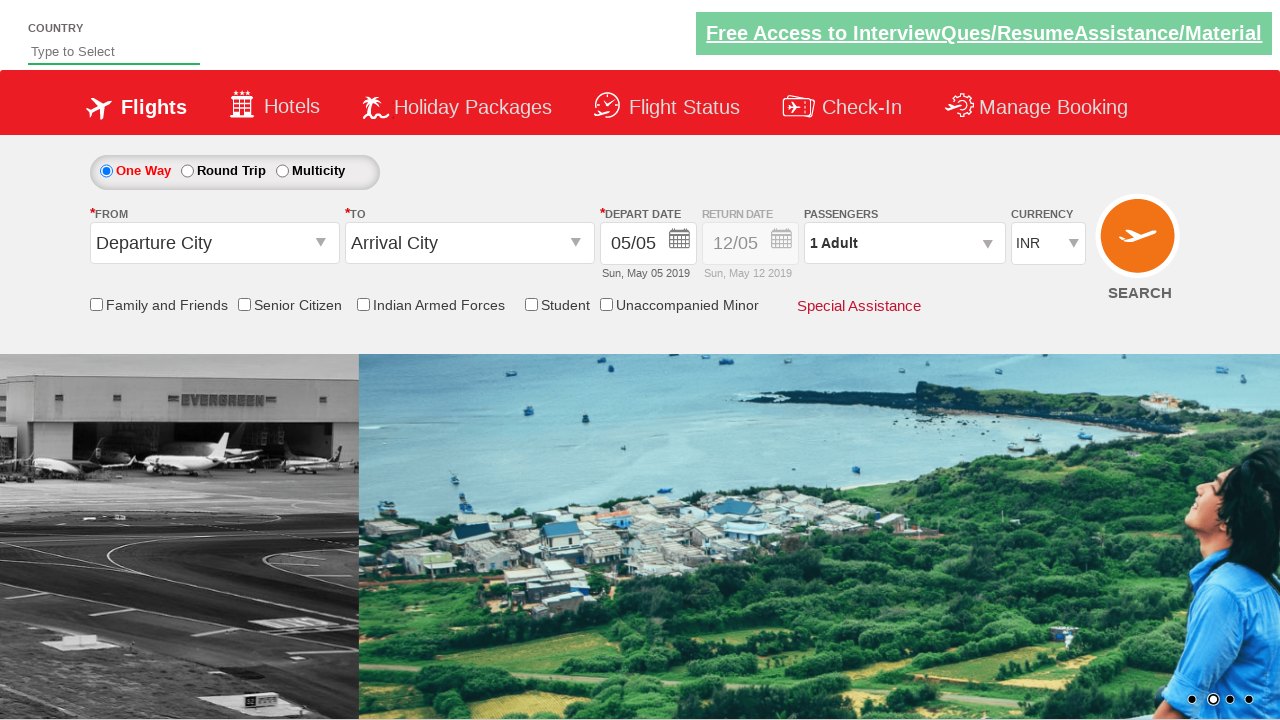

Typed 'ind' into autosuggest field to trigger dropdown on #autosuggest
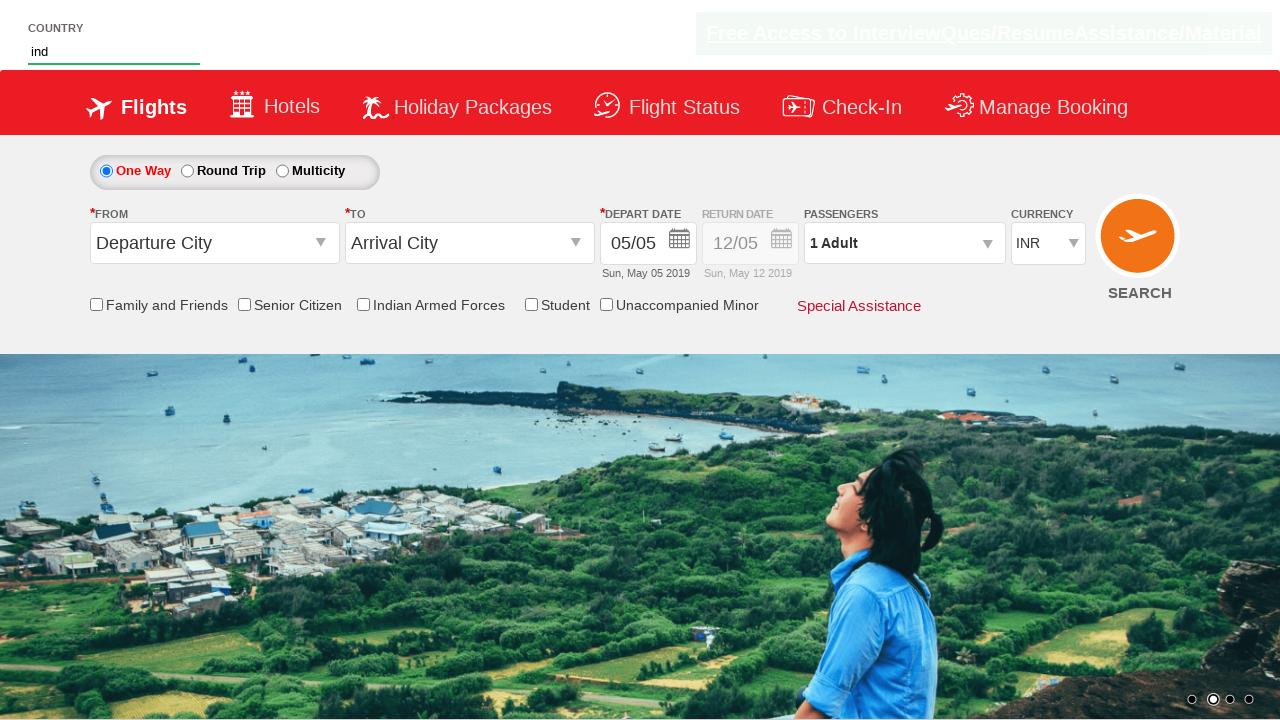

Auto-suggestion dropdown appeared with suggestions
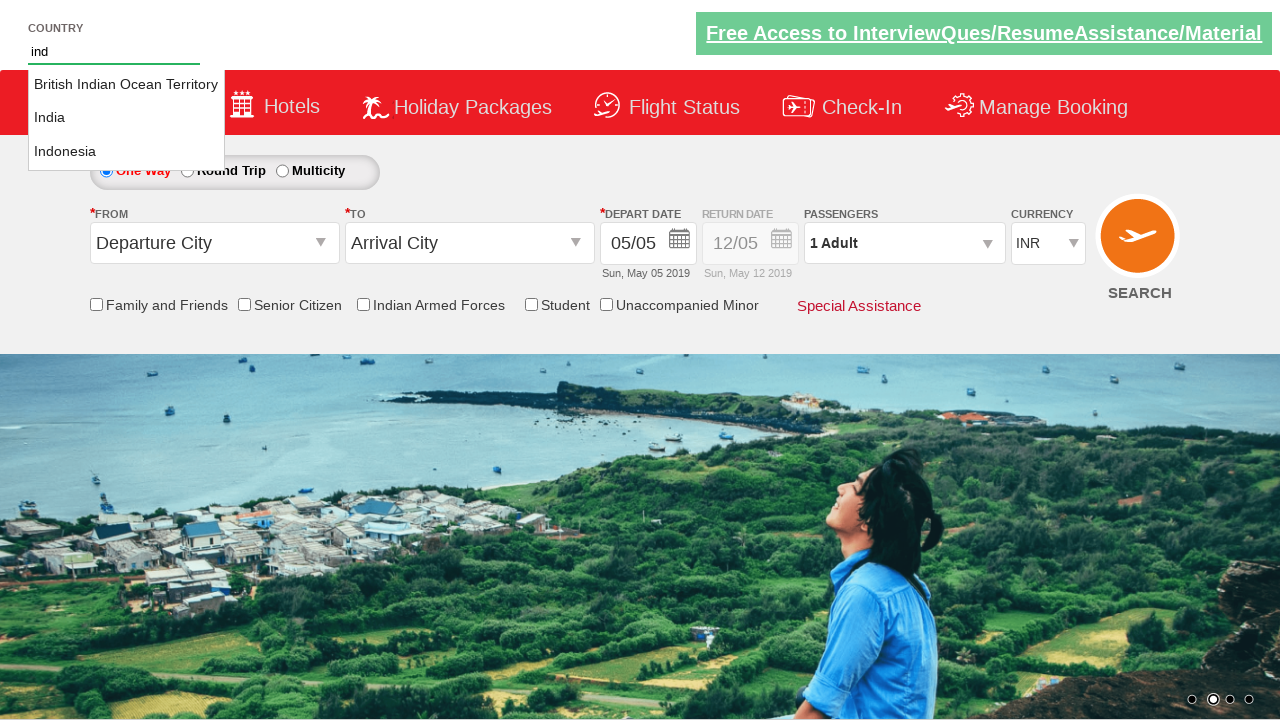

Selected 'India' from the auto-suggestion dropdown at (126, 118) on li.ui-menu-item a >> nth=1
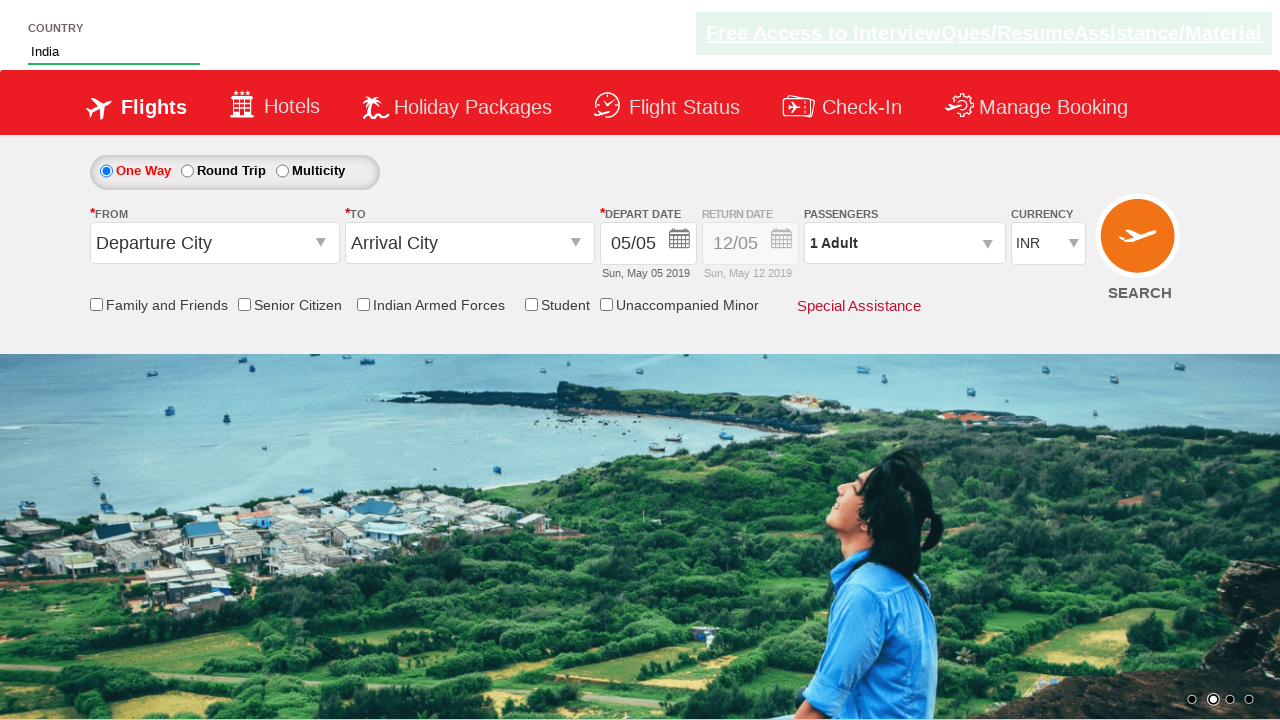

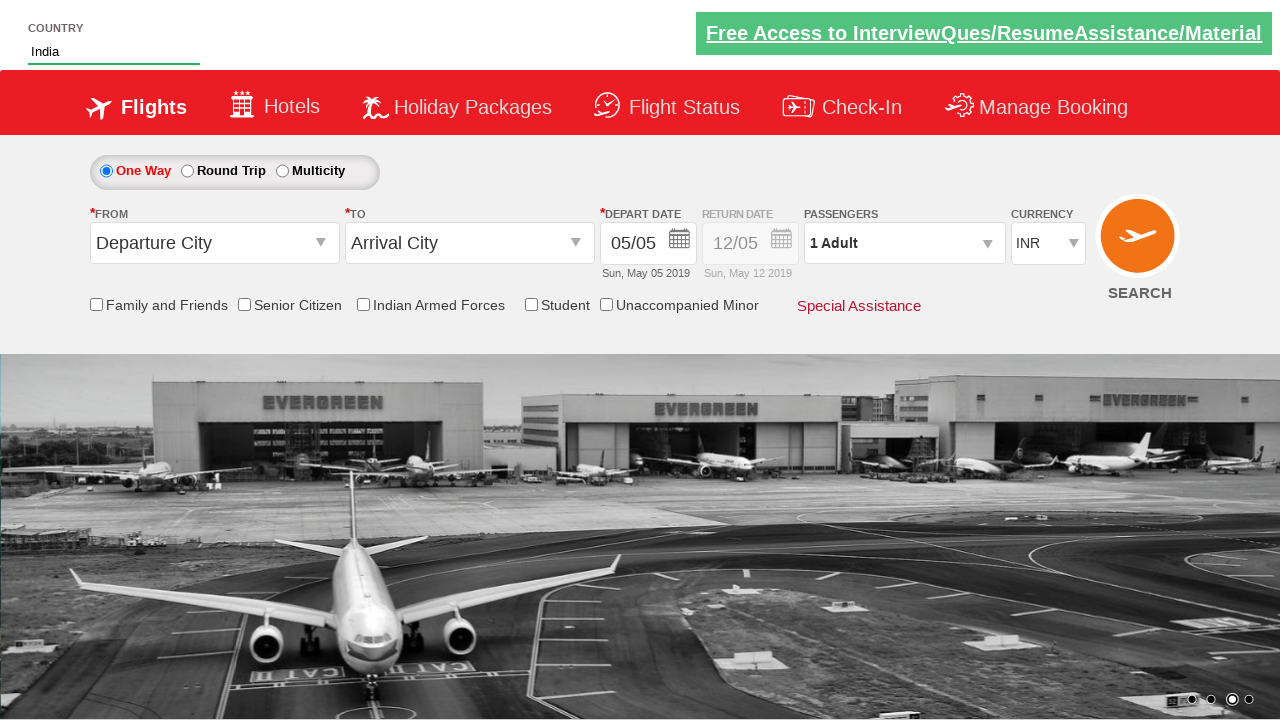